Tests website navigation by clicking dropdown menu items to reach registration page, then navigating back and verifying page titles match

Starting URL: https://awesomeqa.com/ui/

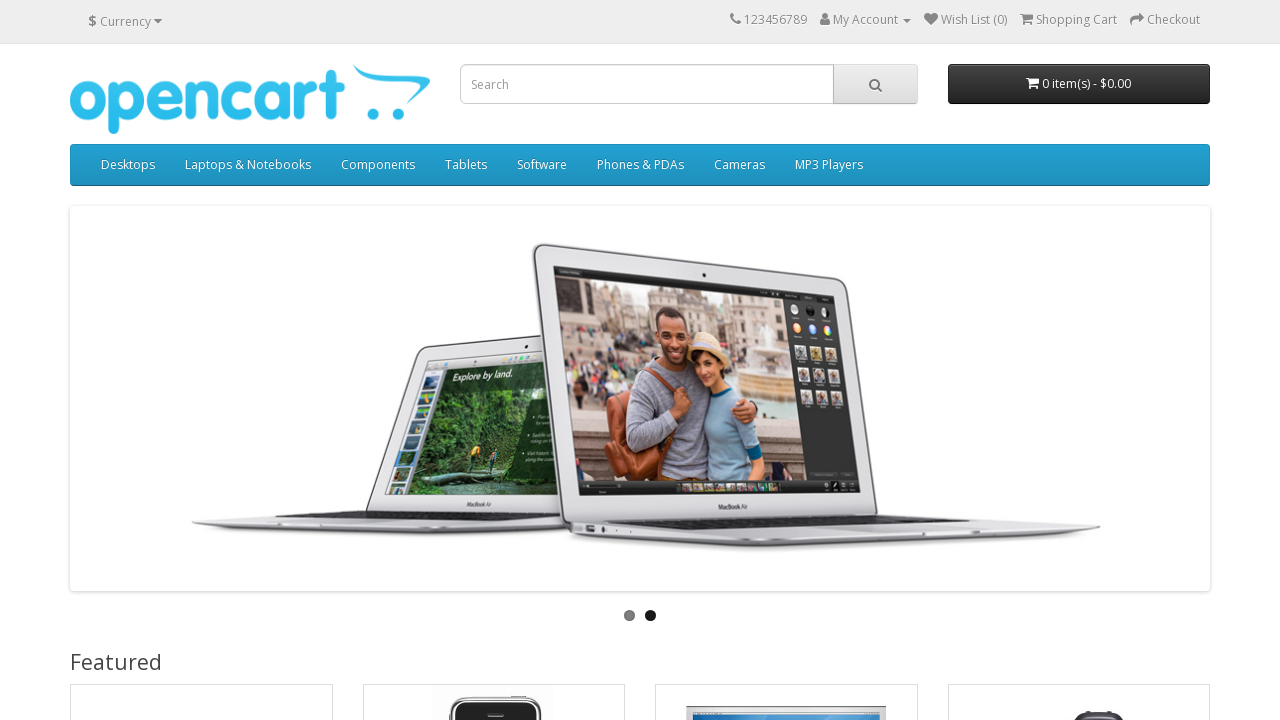

Retrieved home page title for comparison
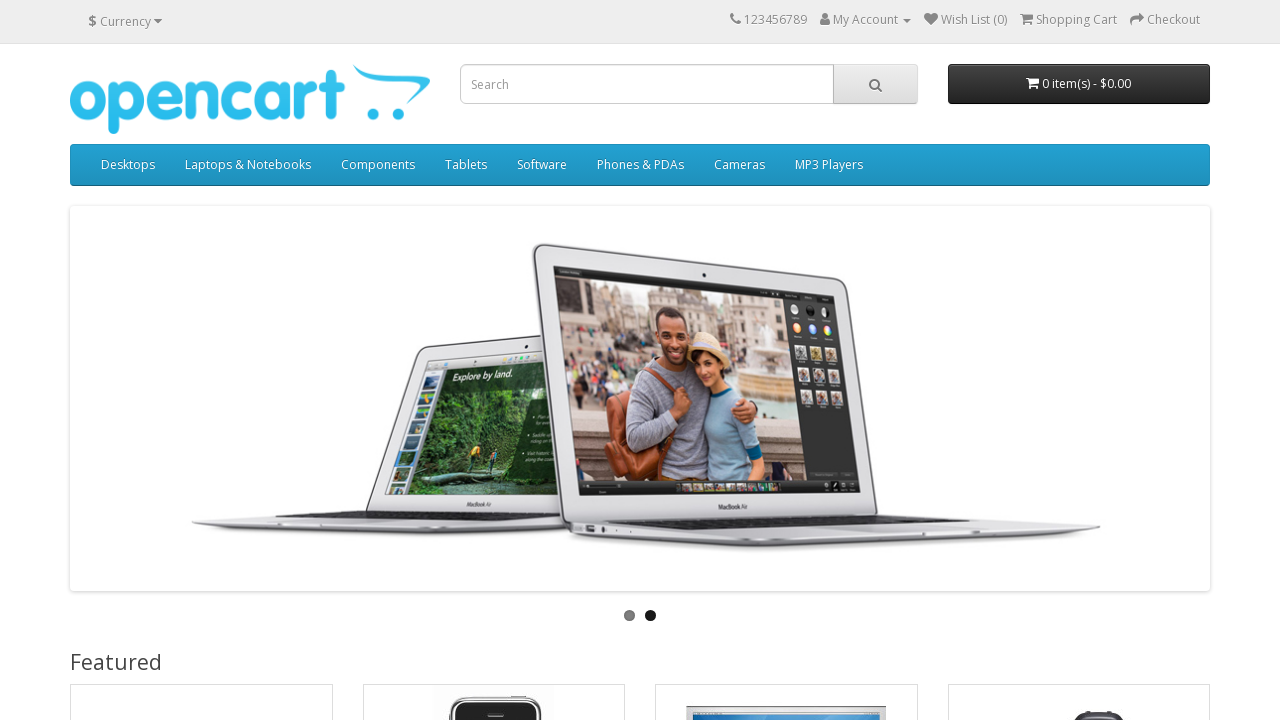

Clicked My Account dropdown menu trigger at (866, 20) on xpath=//*[@id='top-links']/ul/li[2]/a/span[1]
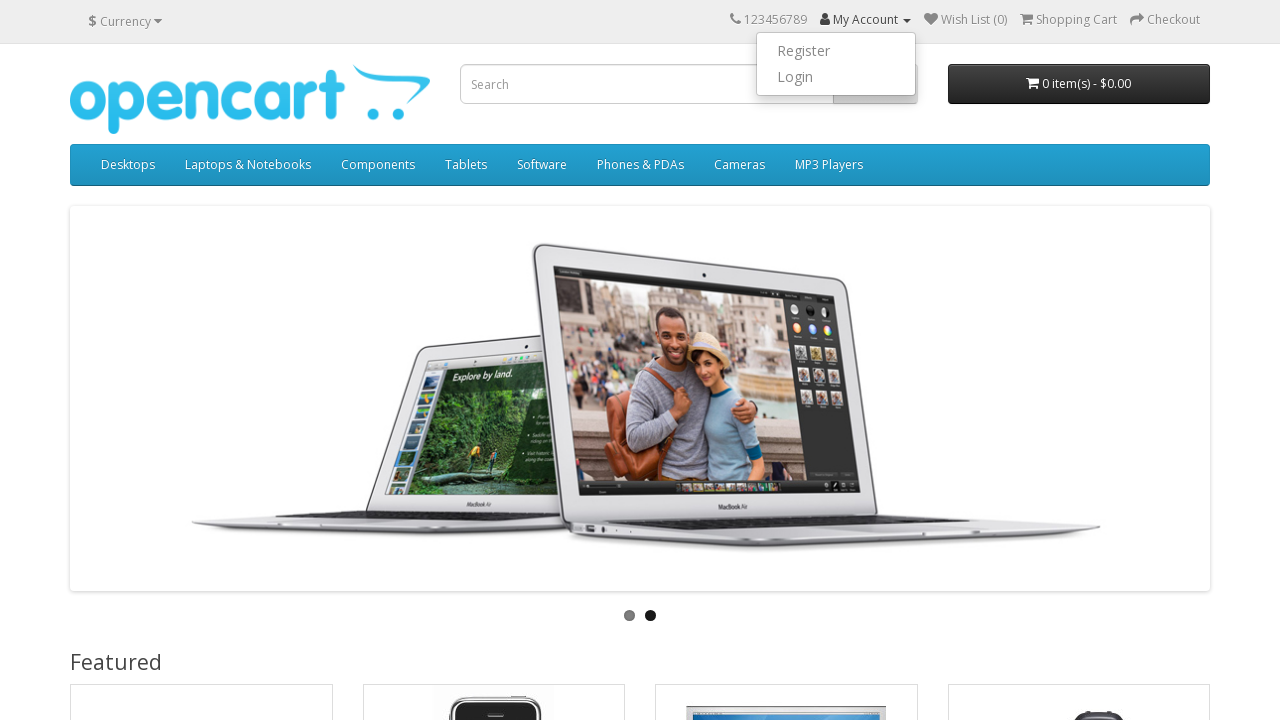

Dropdown menu appeared and Register option is visible
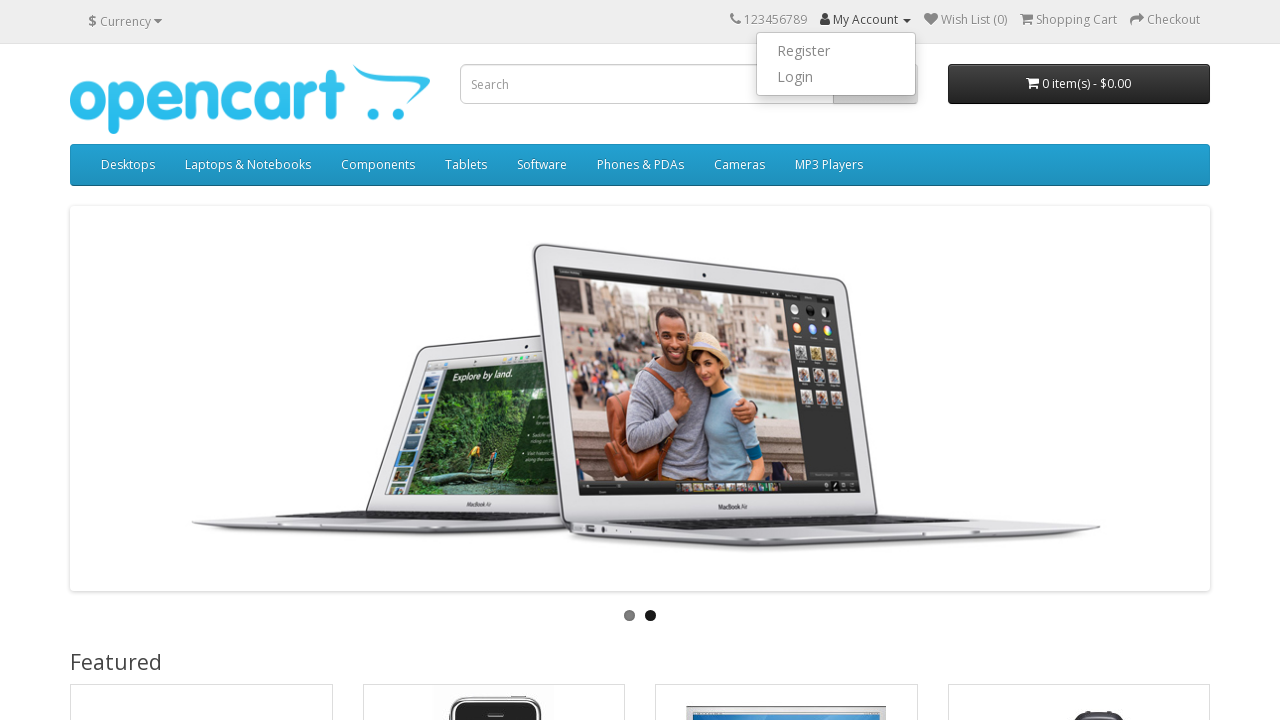

Clicked Register option from dropdown menu at (836, 51) on xpath=//*[@id='top-links']/ul/li[2]/ul/li[1]/a
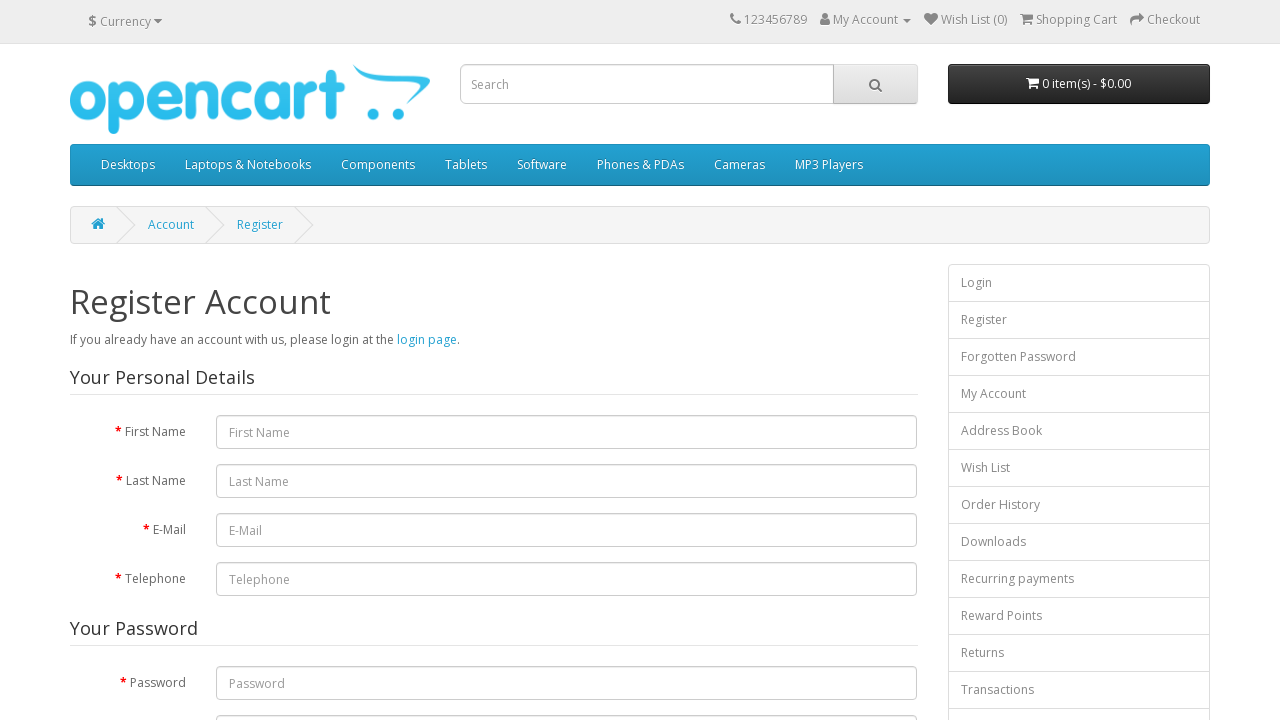

Registration page loaded successfully
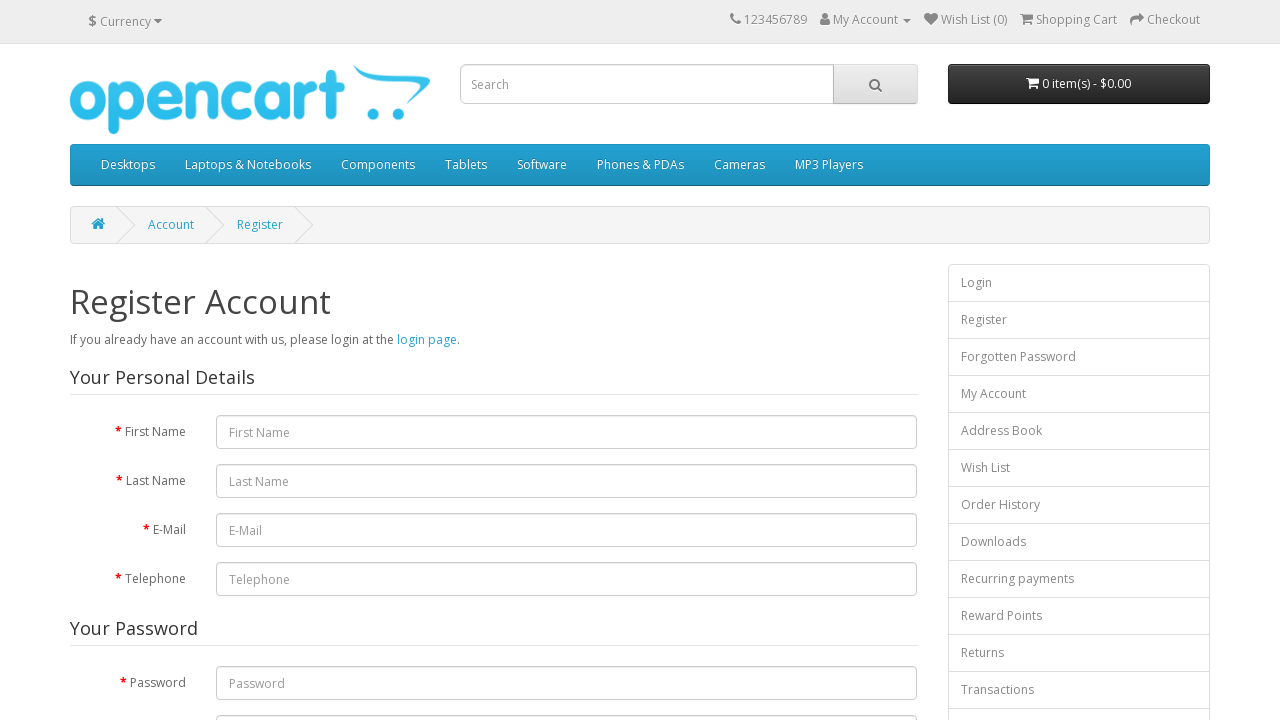

Retrieved registration page title
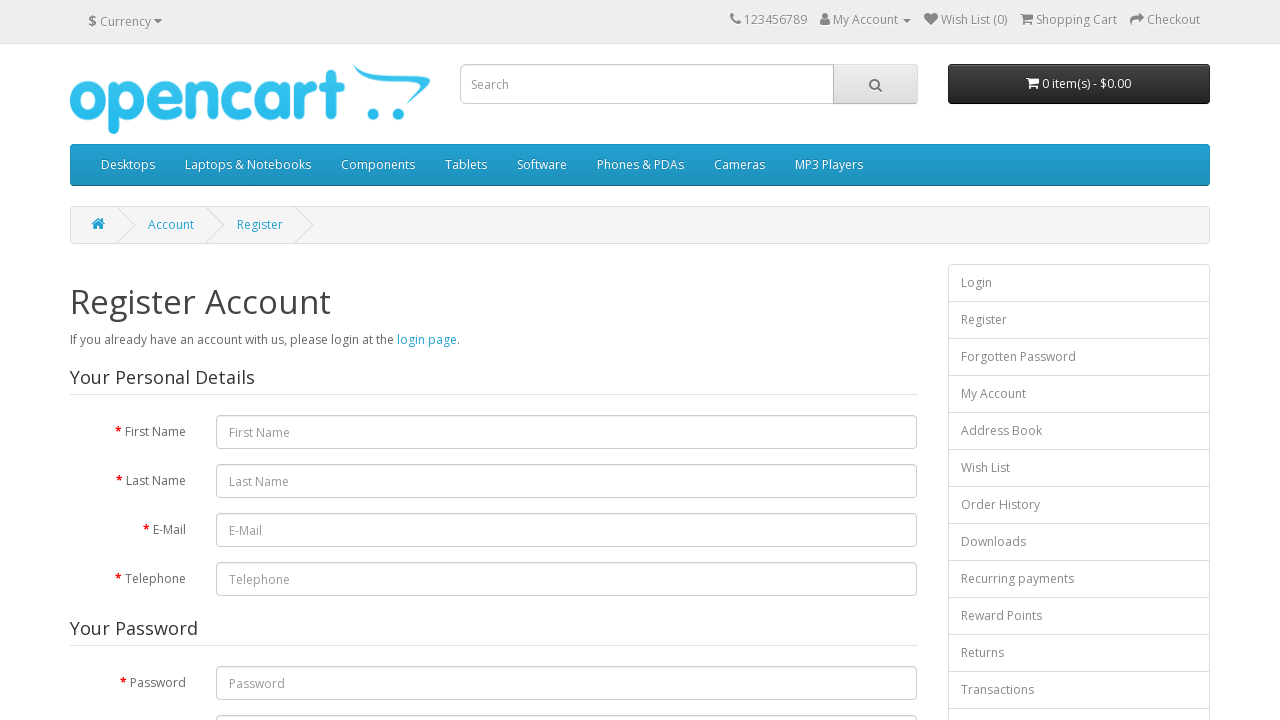

Navigated back to home page
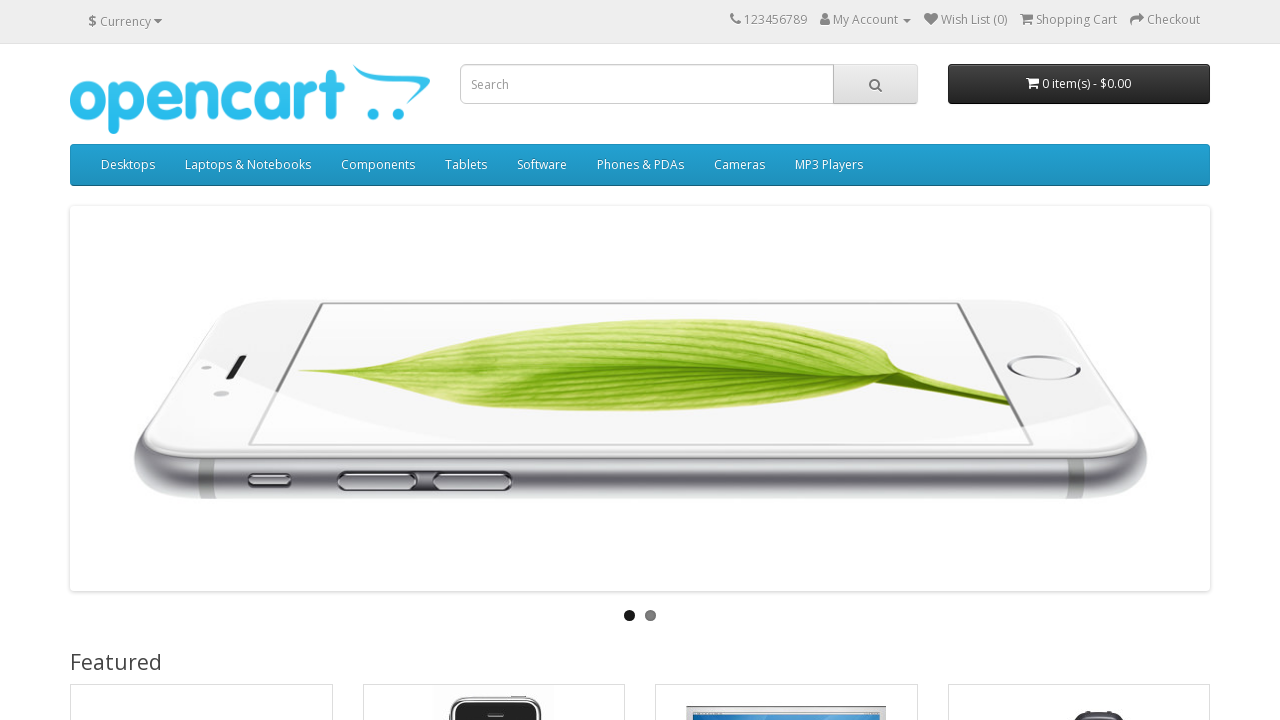

Home page loaded successfully after navigation back
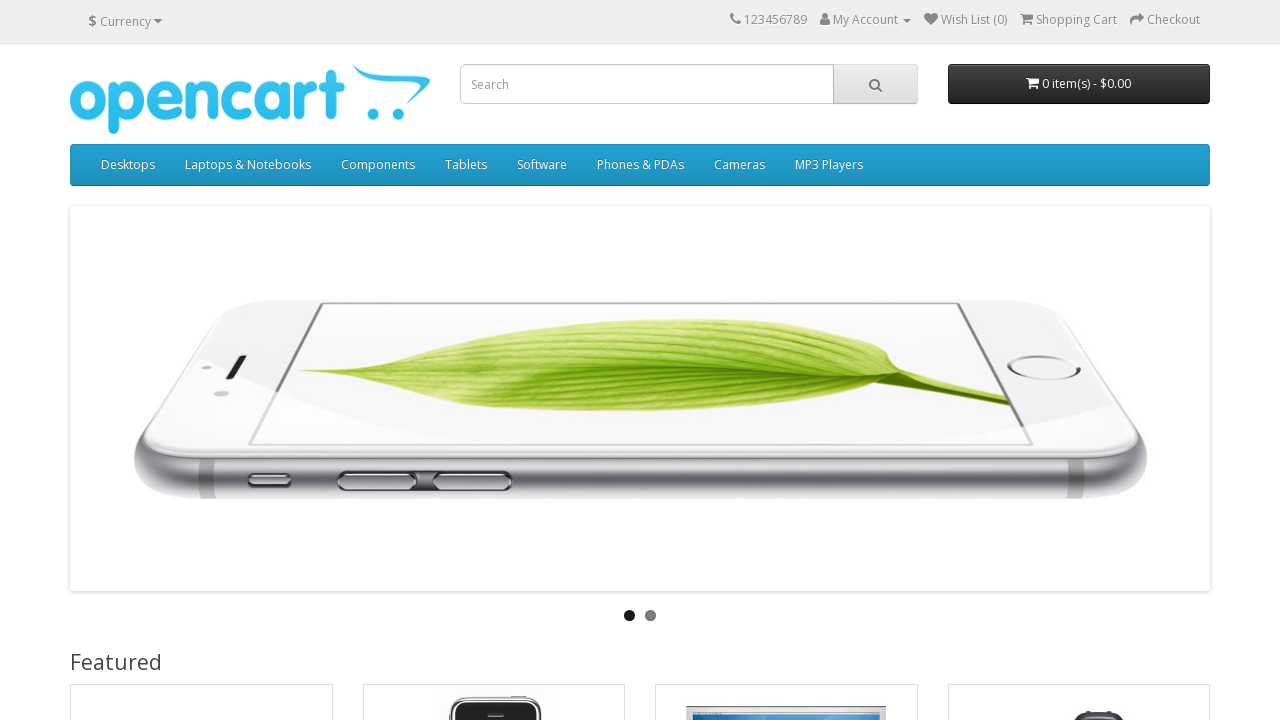

Retrieved home page title after navigation back and verified page titles match
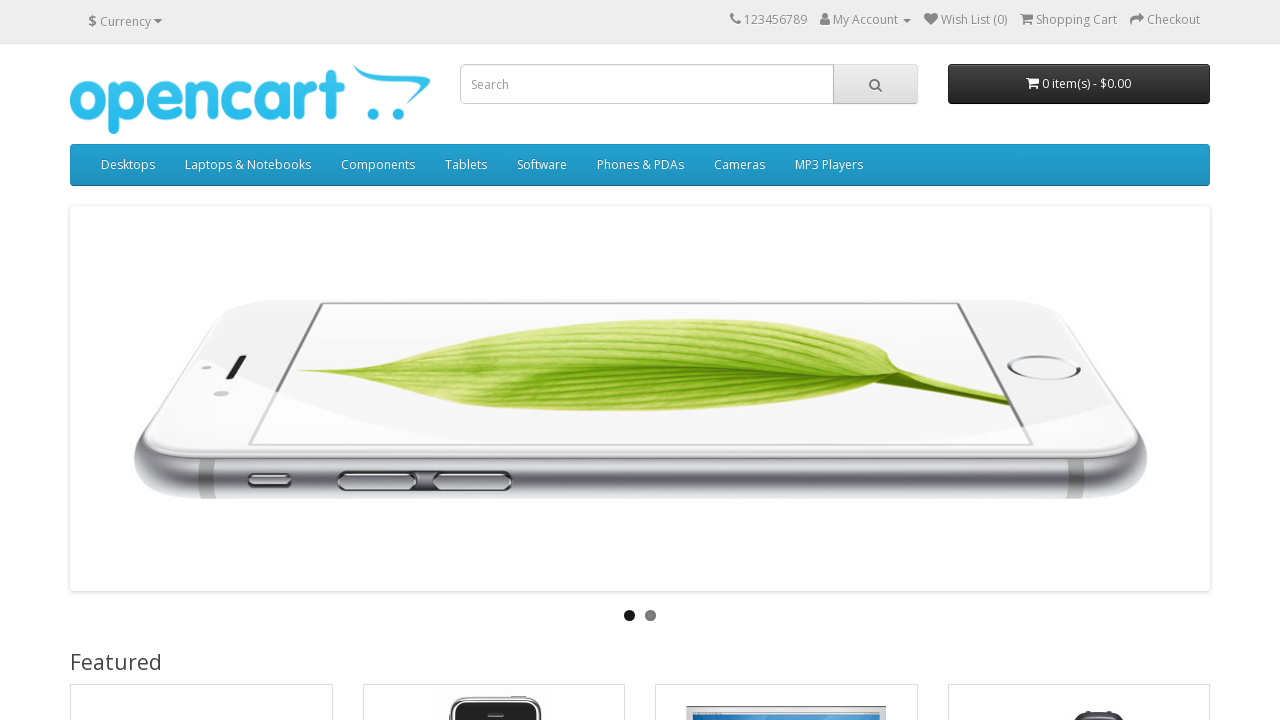

Retrieved phone number text from header element
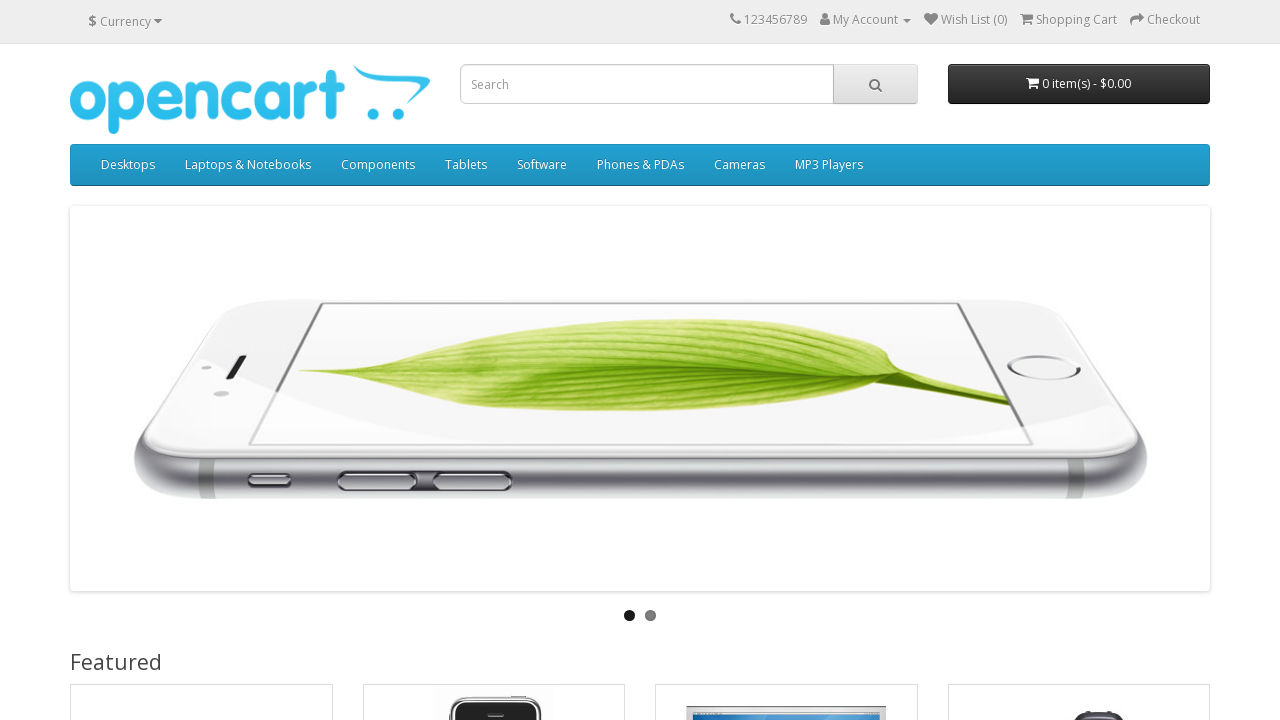

Retrieved current page URL
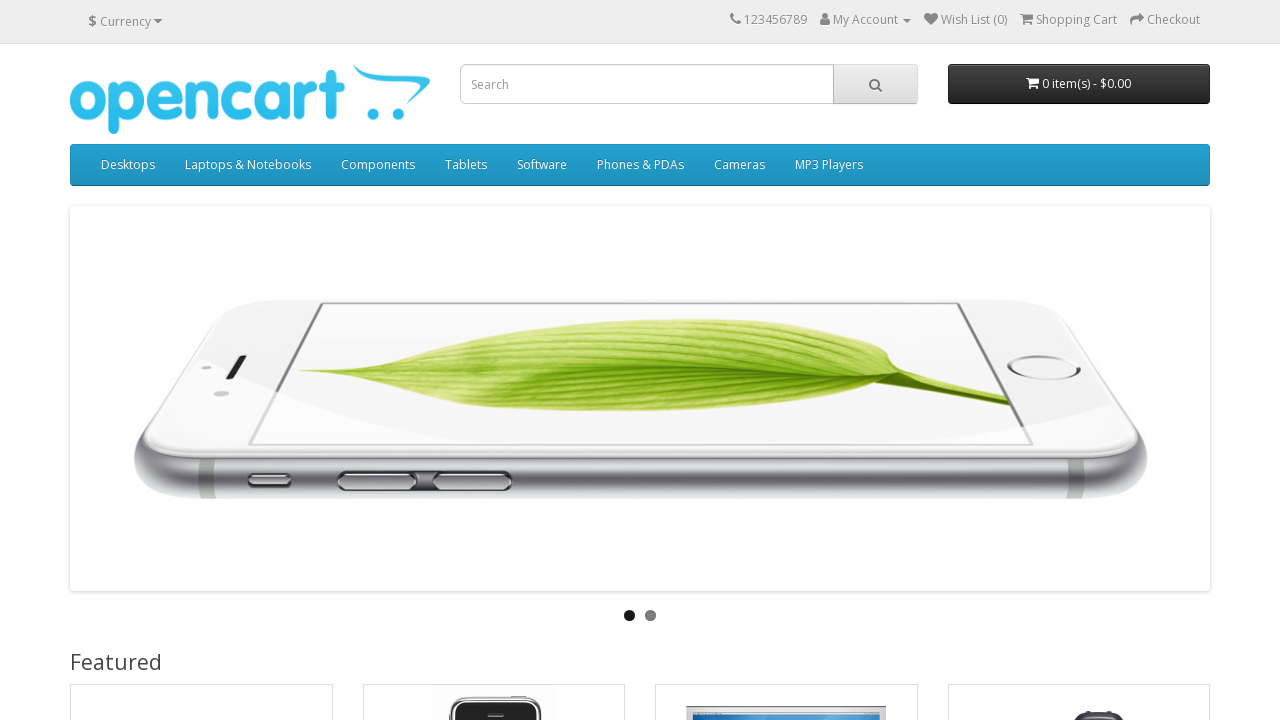

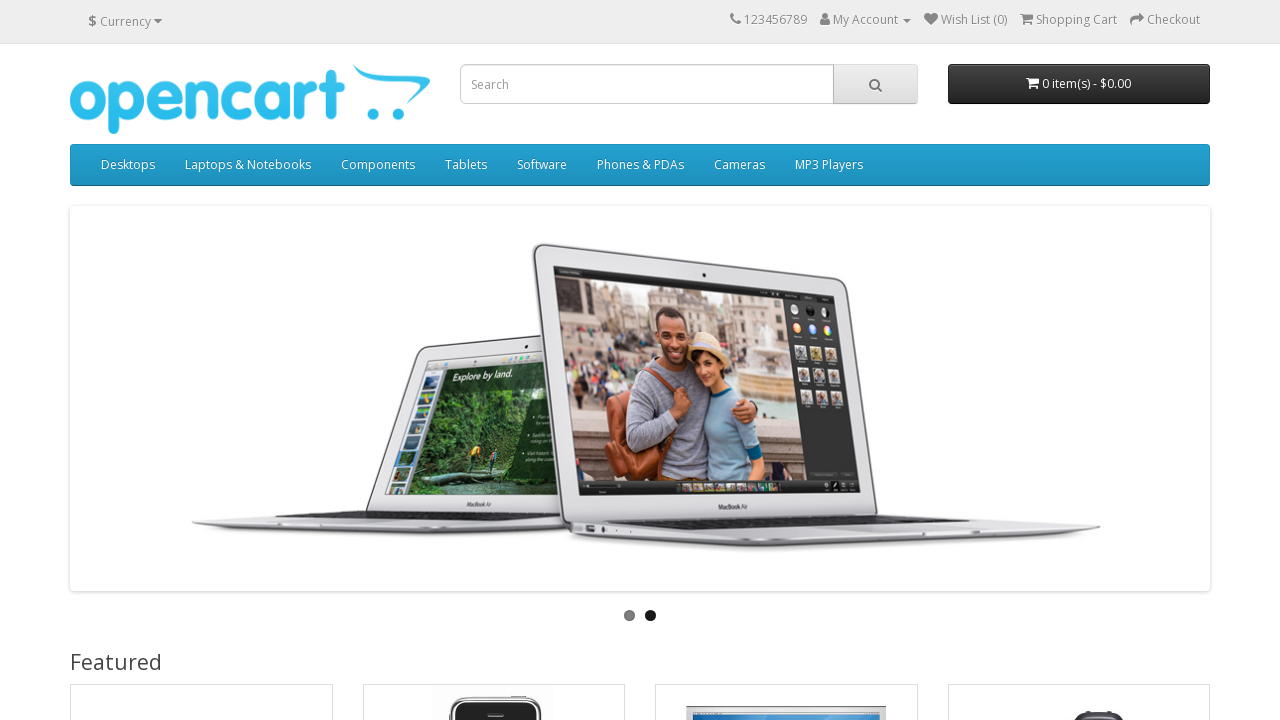